Tests the second Home link (dynamic link) on the Links page to verify it opens the DemoQA homepage

Starting URL: https://demoqa.com/links

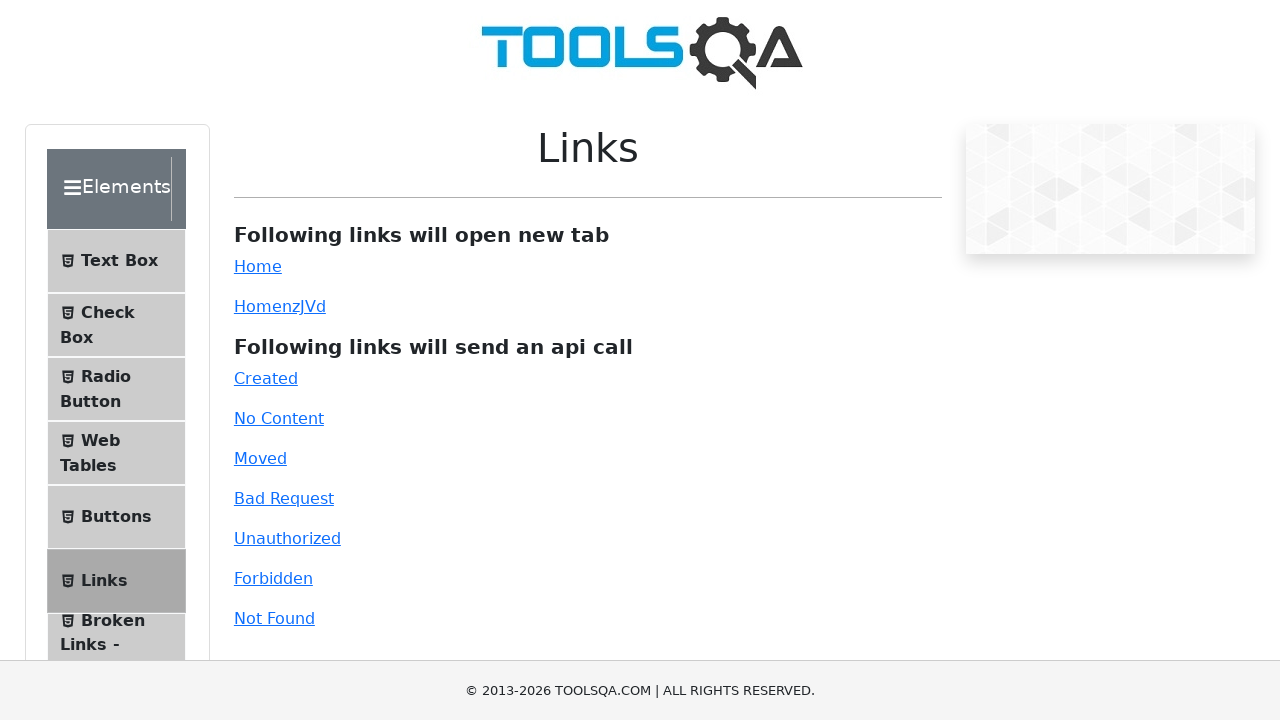

Clicked the second Home link (dynamic link) on the Links page at (258, 306) on #dynamicLink
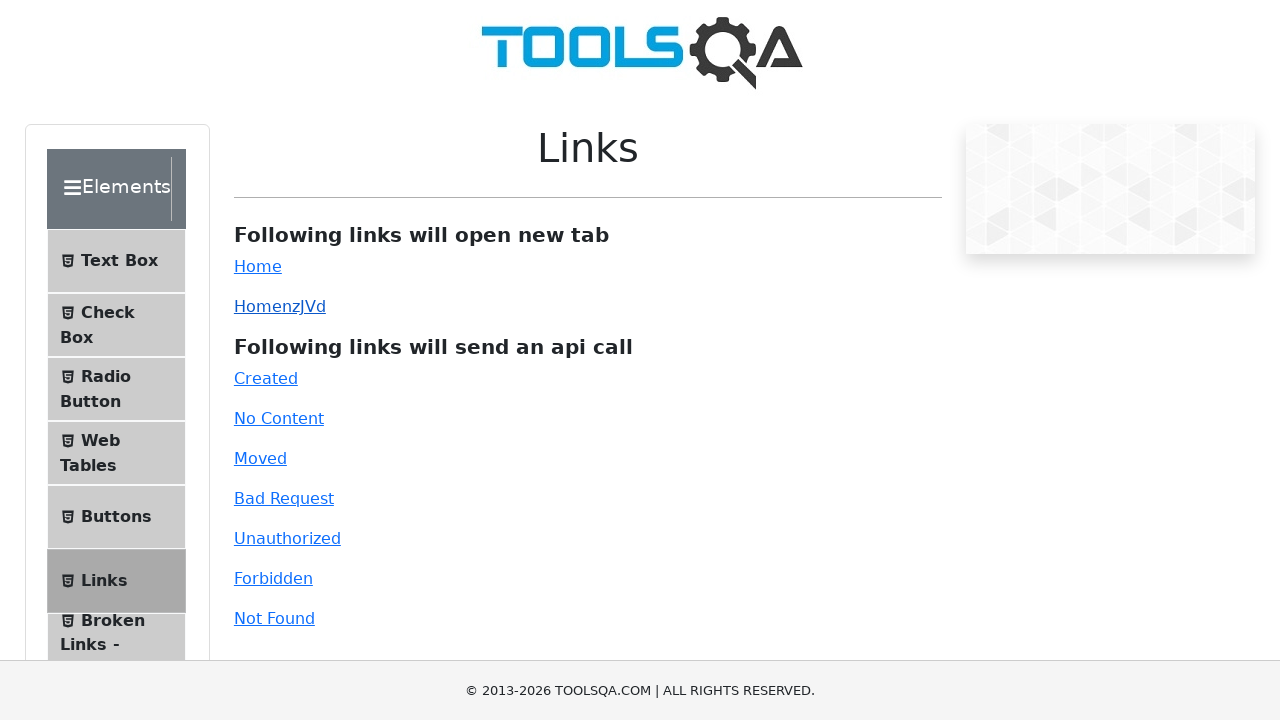

DemoQA homepage banner image loaded, confirming navigation to homepage
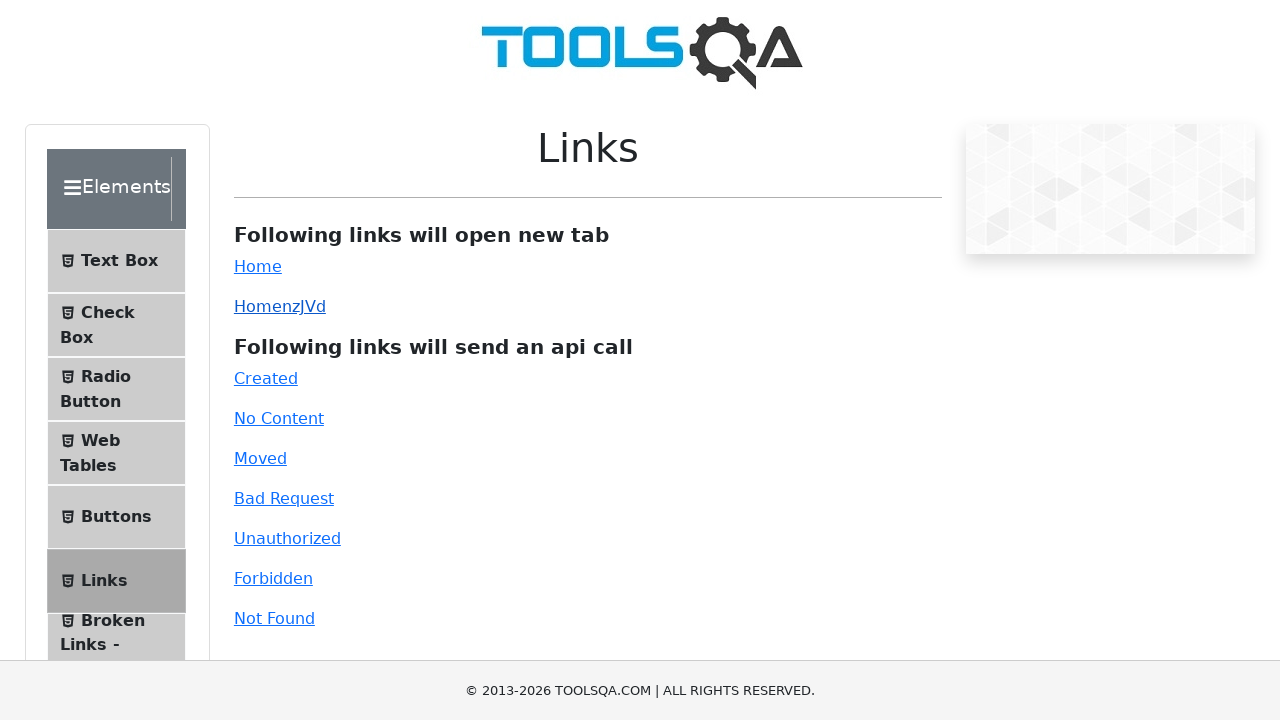

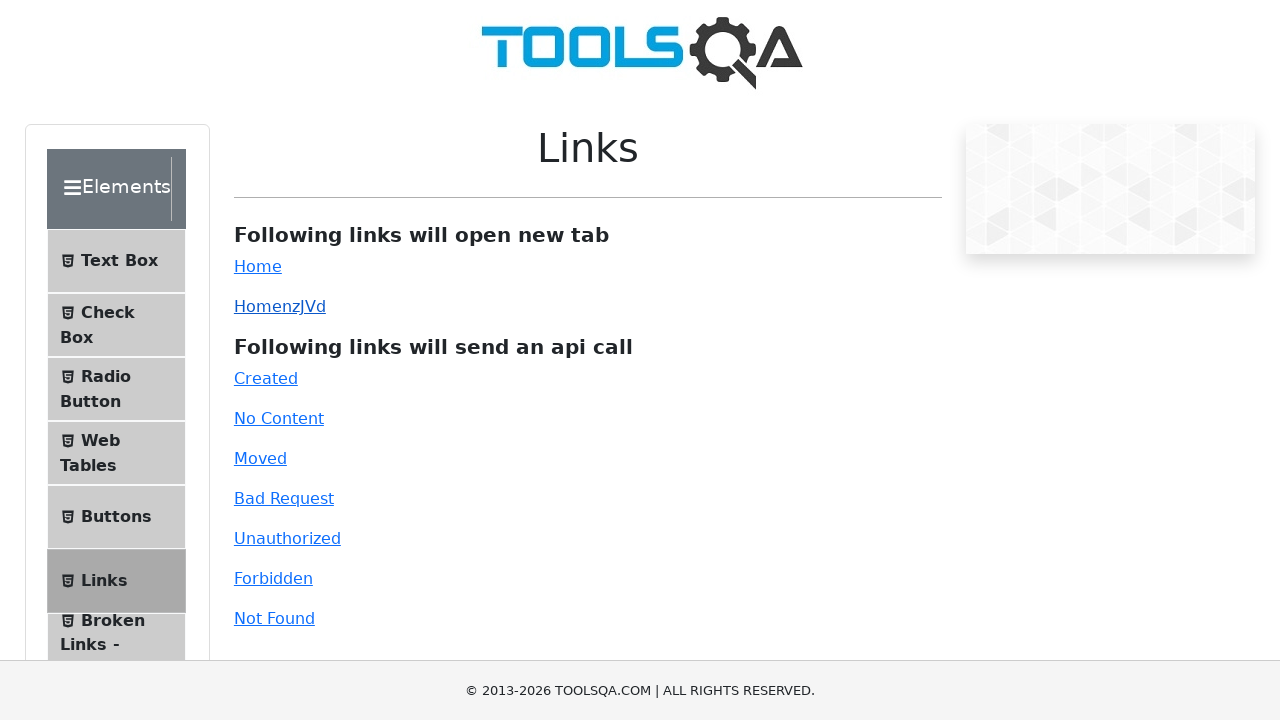